Tests sorting the Email column in ascending order by clicking the column header and verifying the text values are sorted alphabetically.

Starting URL: http://the-internet.herokuapp.com/tables

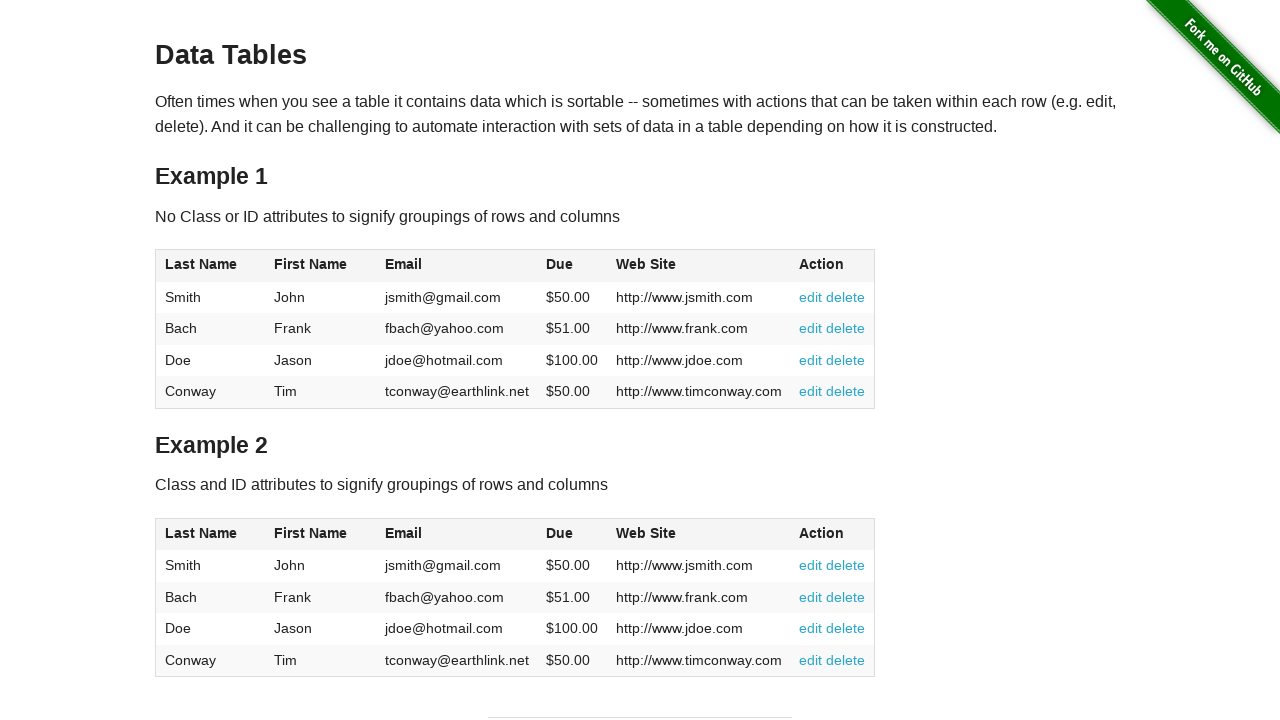

Clicked Email column header to sort at (457, 266) on #table1 thead tr th:nth-of-type(3)
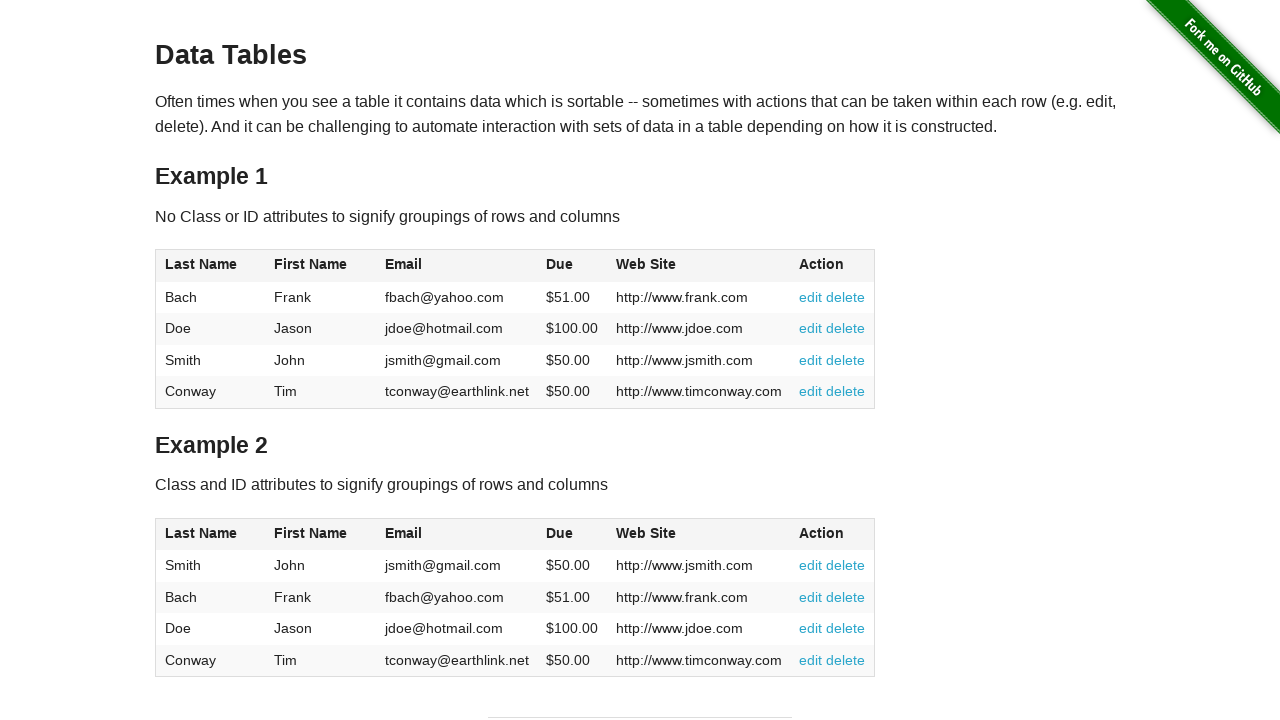

Email column data loaded
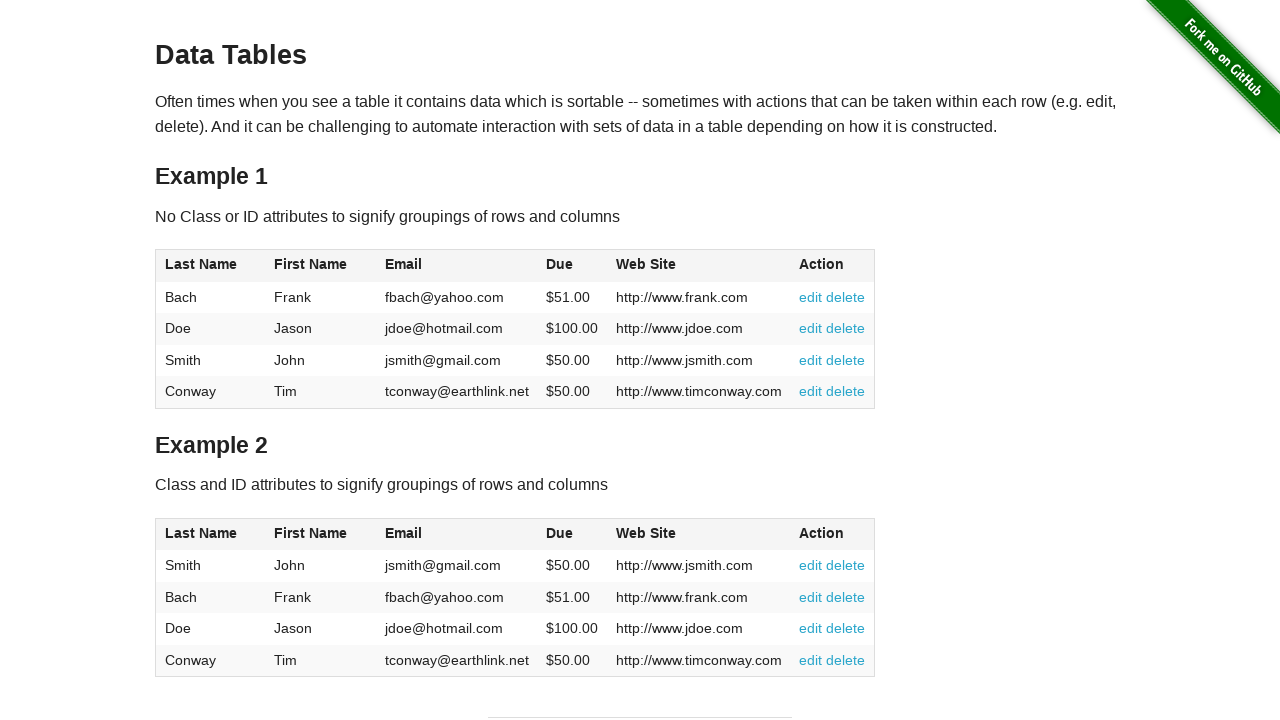

Retrieved all email cells from the table
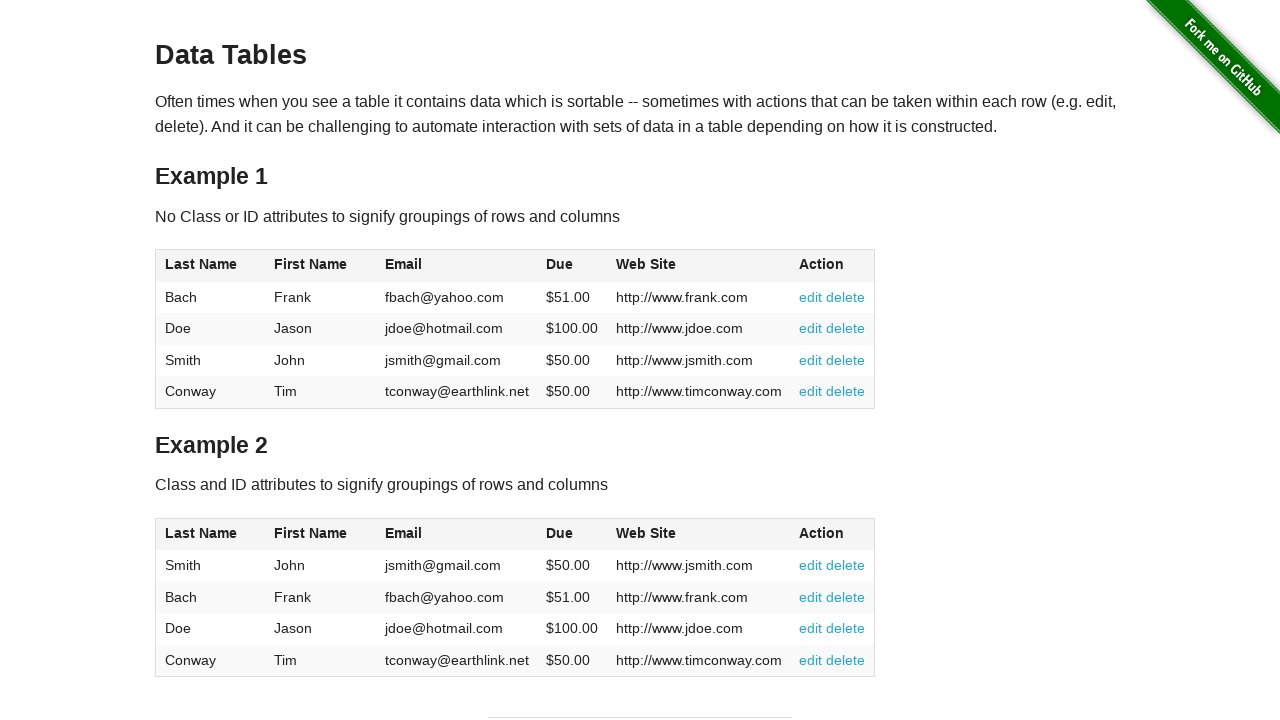

Extracted email values: ['fbach@yahoo.com', 'jdoe@hotmail.com', 'jsmith@gmail.com', 'tconway@earthlink.net']
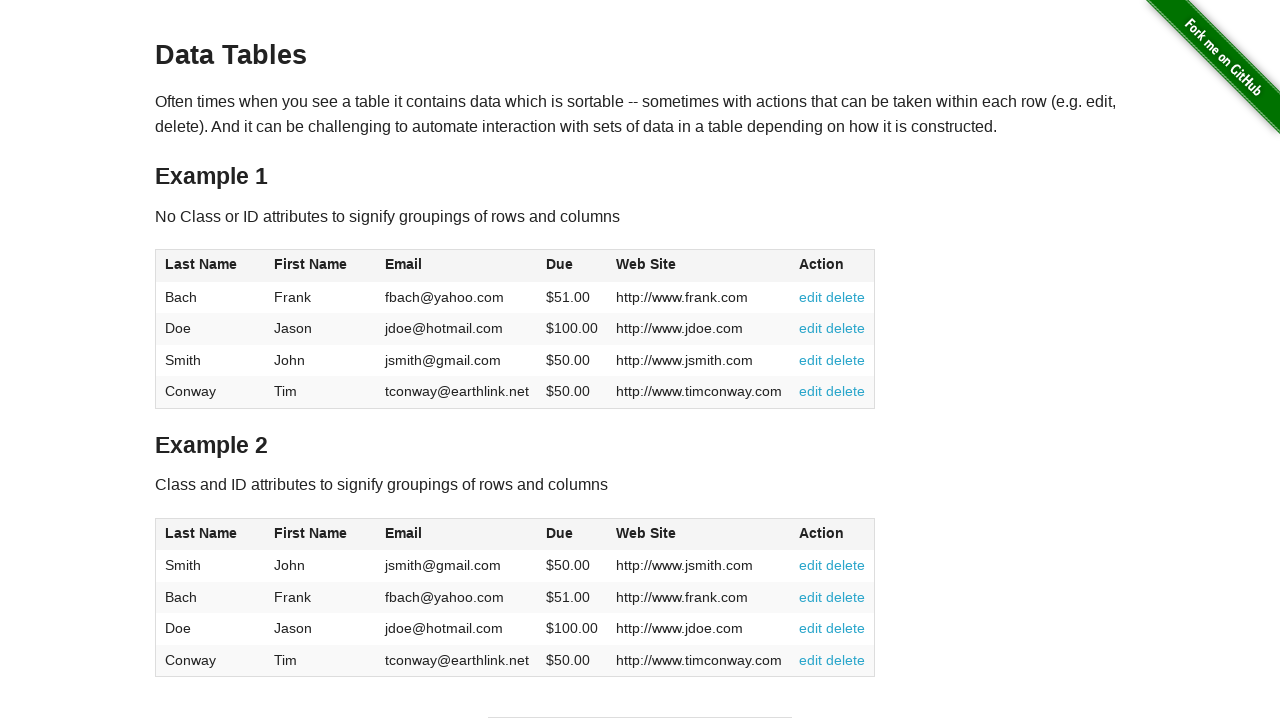

Verified emails are sorted in ascending alphabetical order
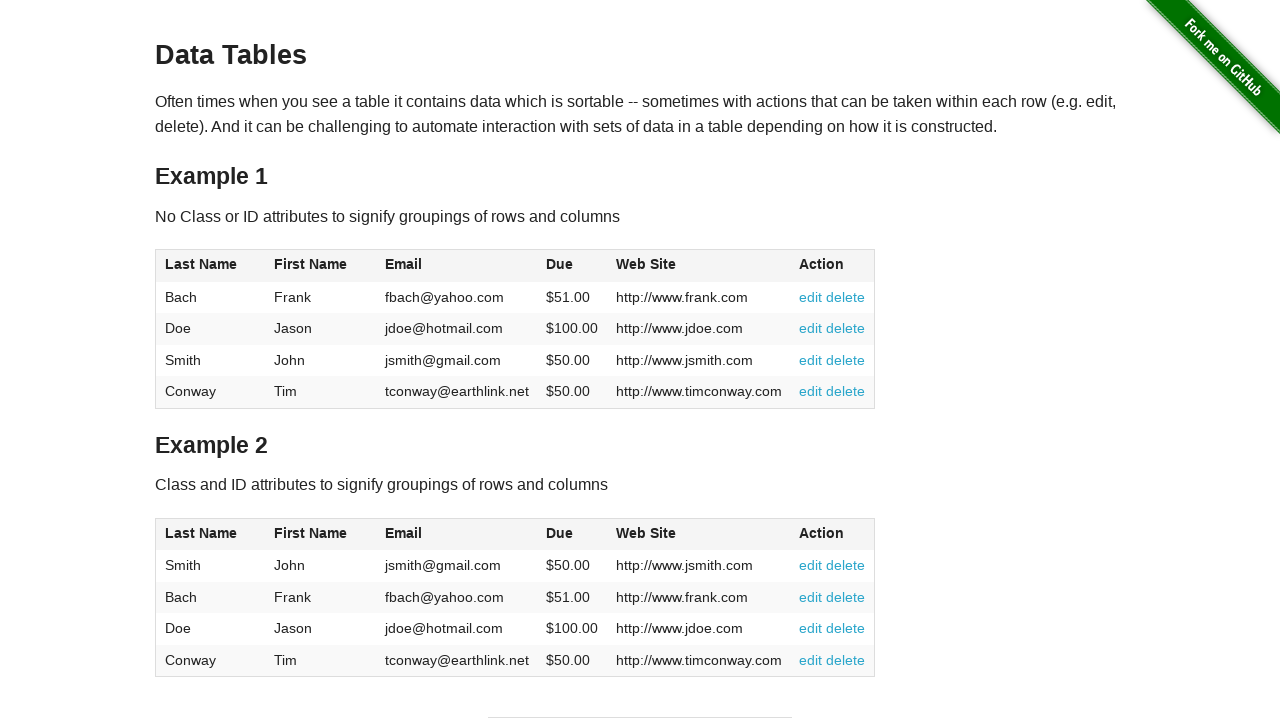

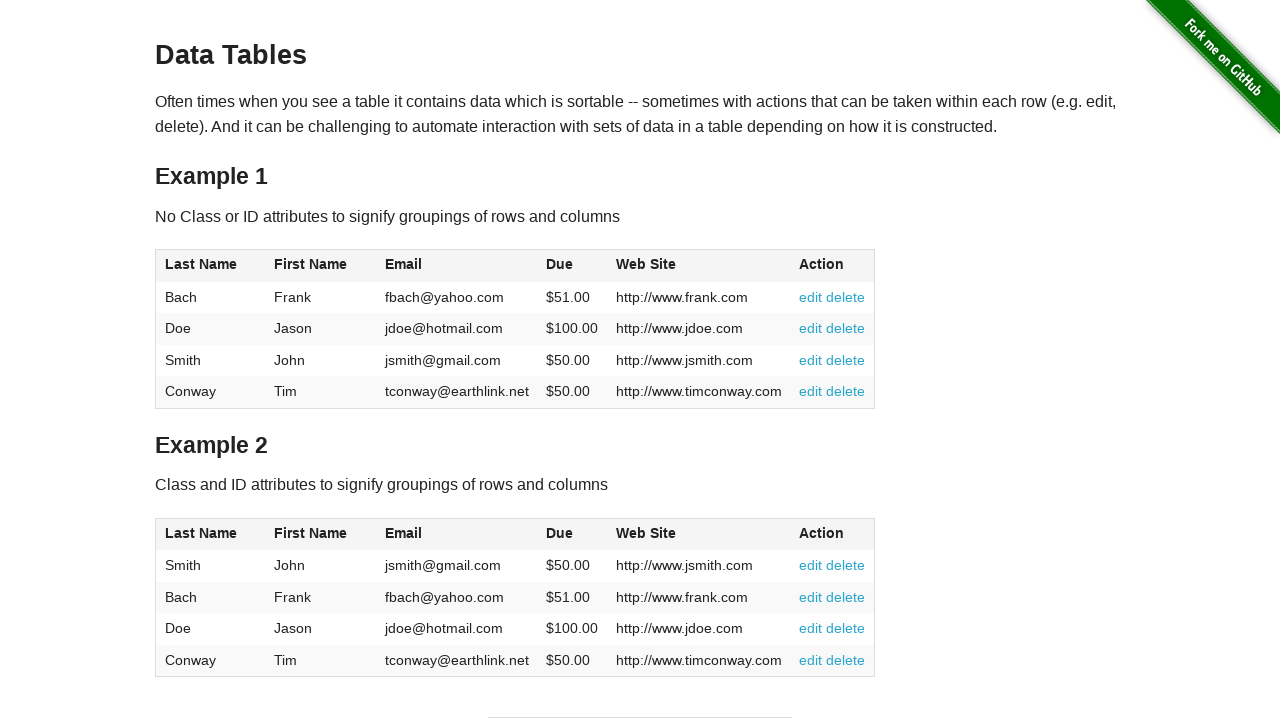